Tests JavaScript alert and confirm dialog handling by triggering alerts via button clicks and accepting them using the browser's alert handling mechanism.

Starting URL: https://the-internet.herokuapp.com/javascript_alerts

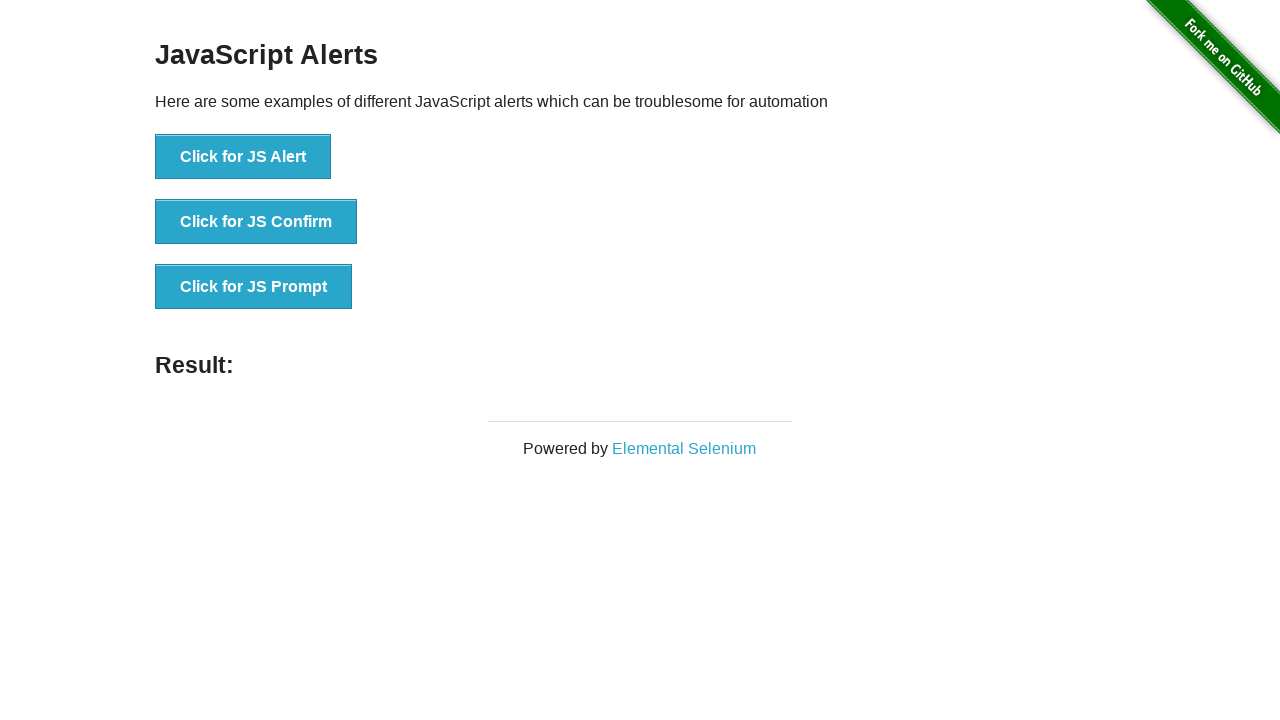

Clicked button to trigger JavaScript alert at (243, 157) on xpath=//button[@onclick='jsAlert()']
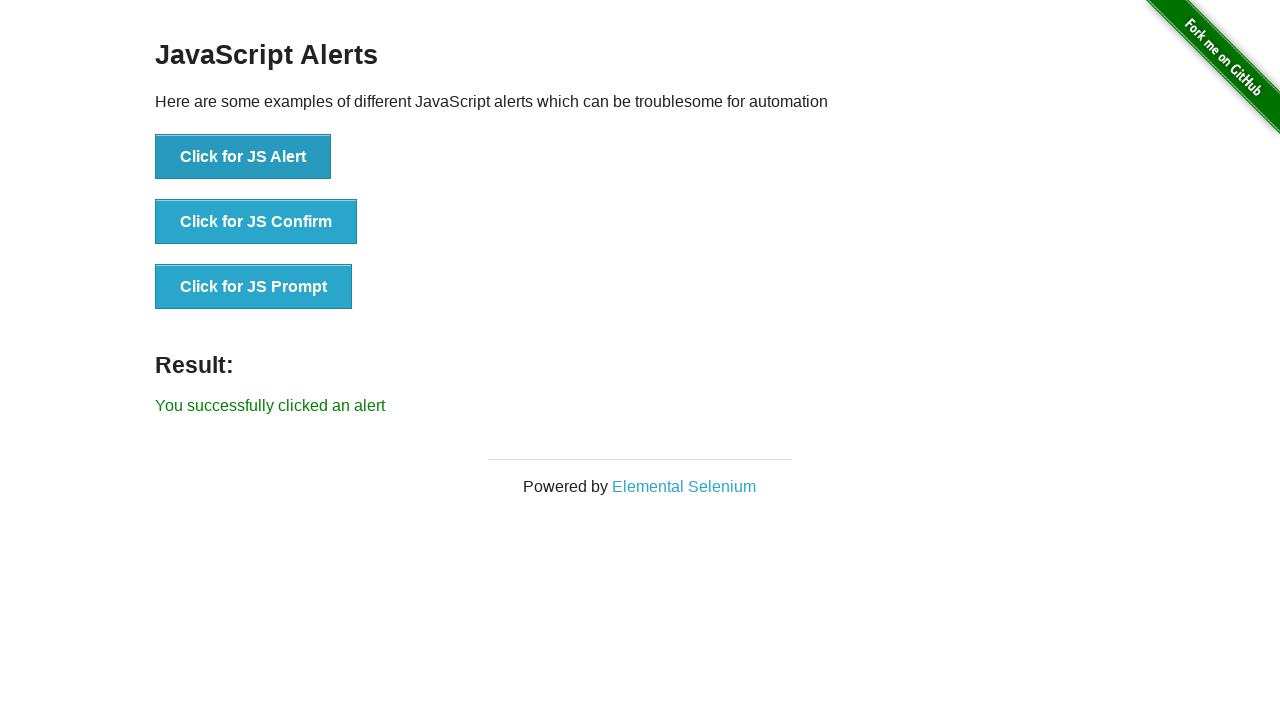

Set up dialog handler to accept alerts
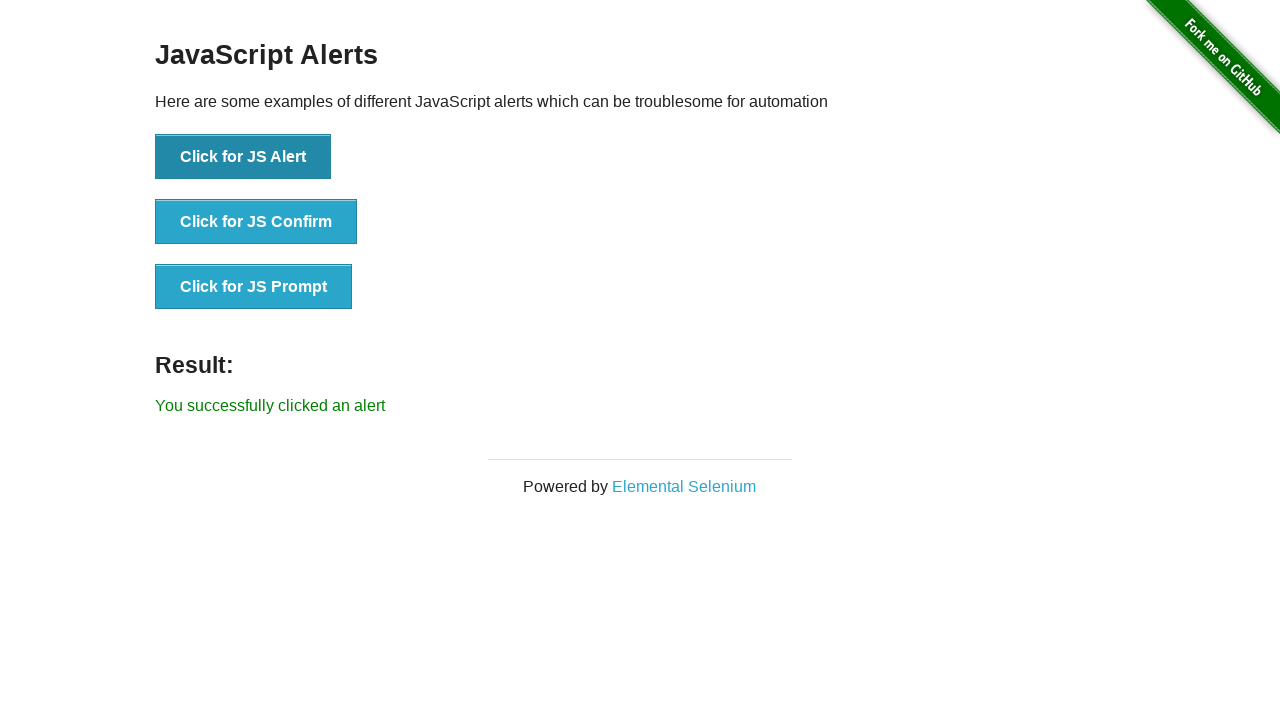

Re-clicked button to trigger JavaScript alert with handler ready at (243, 157) on xpath=//button[@onclick='jsAlert()']
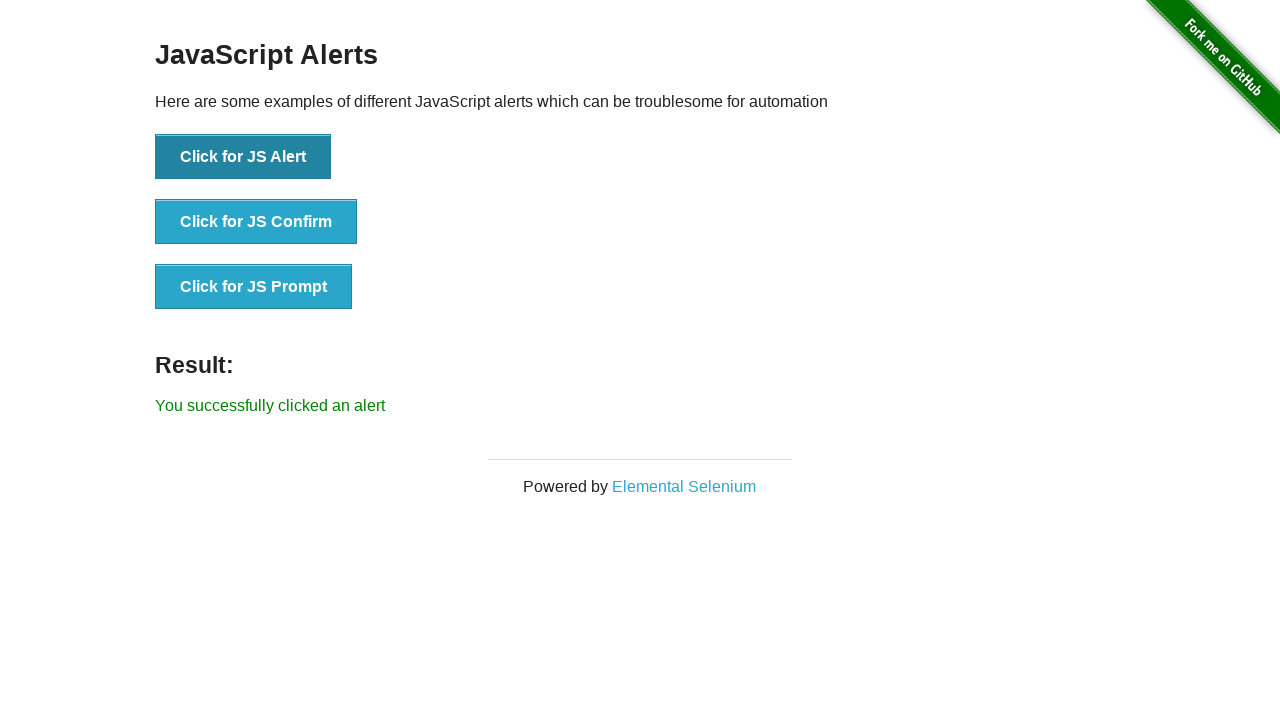

Waited for result text to update after accepting alert
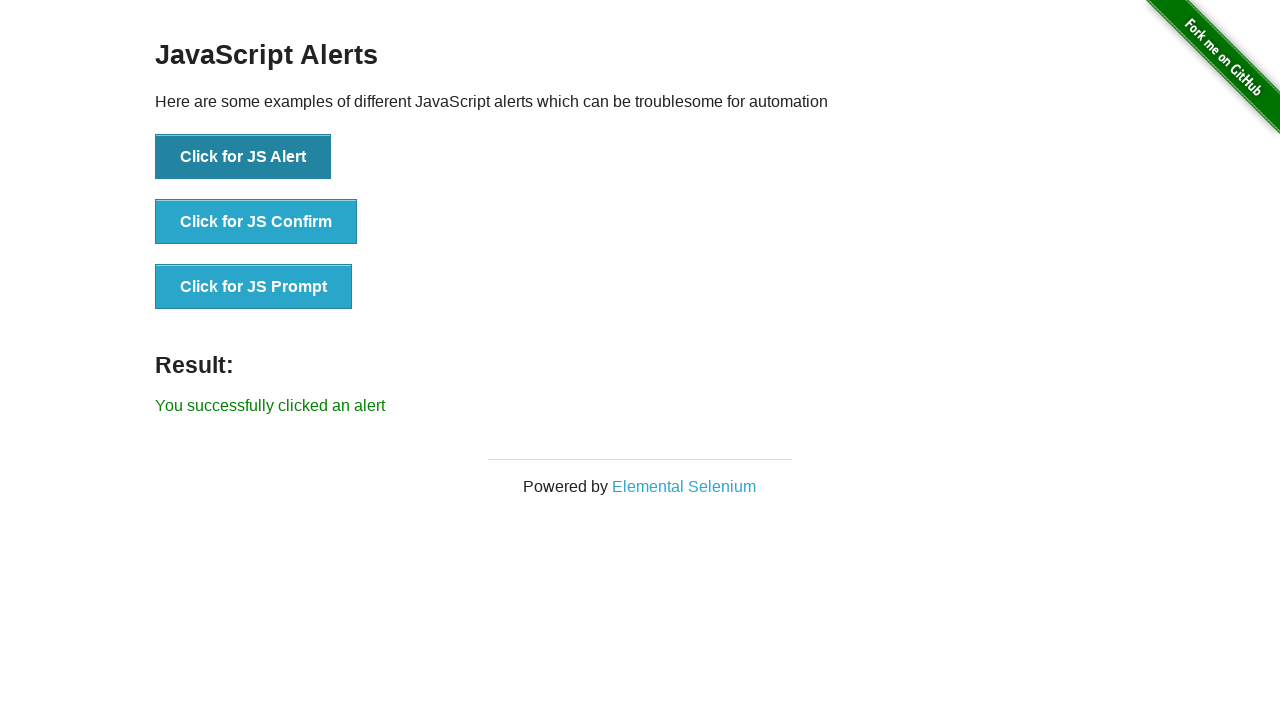

Clicked button to trigger JavaScript confirm dialog at (256, 222) on xpath=//button[@onclick='jsConfirm()']
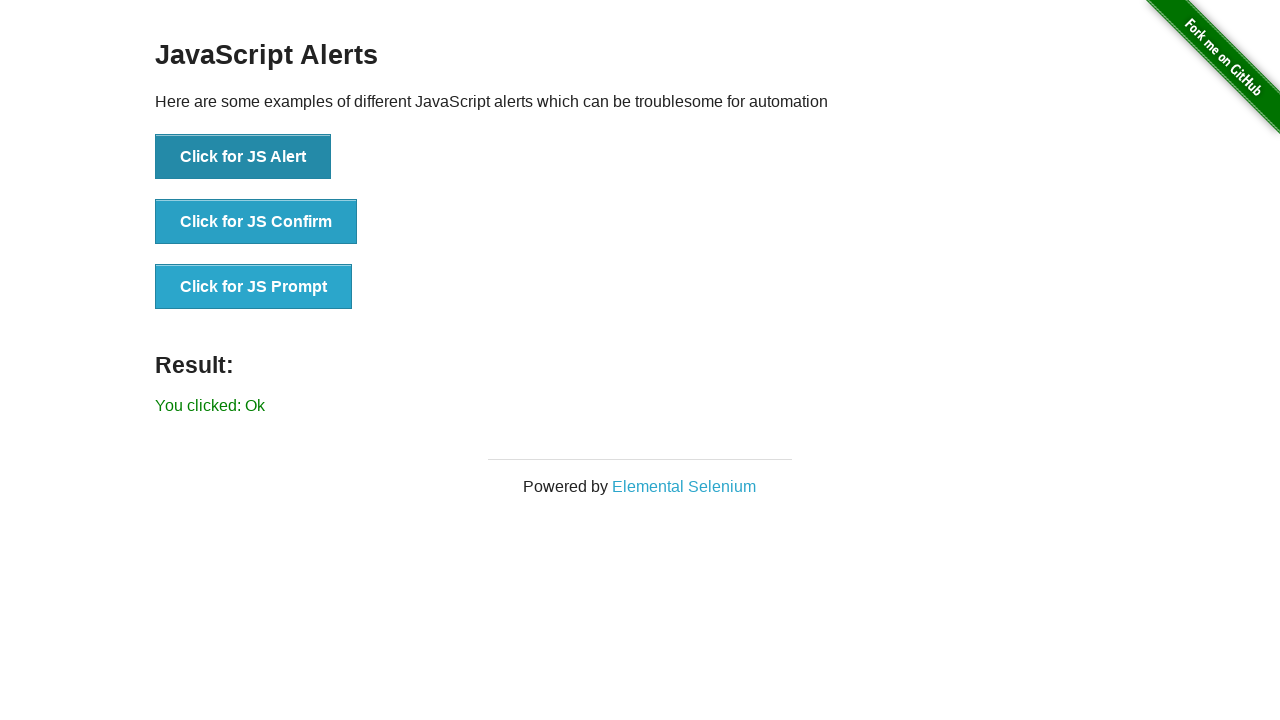

Waited for result text to update after handling confirm dialog
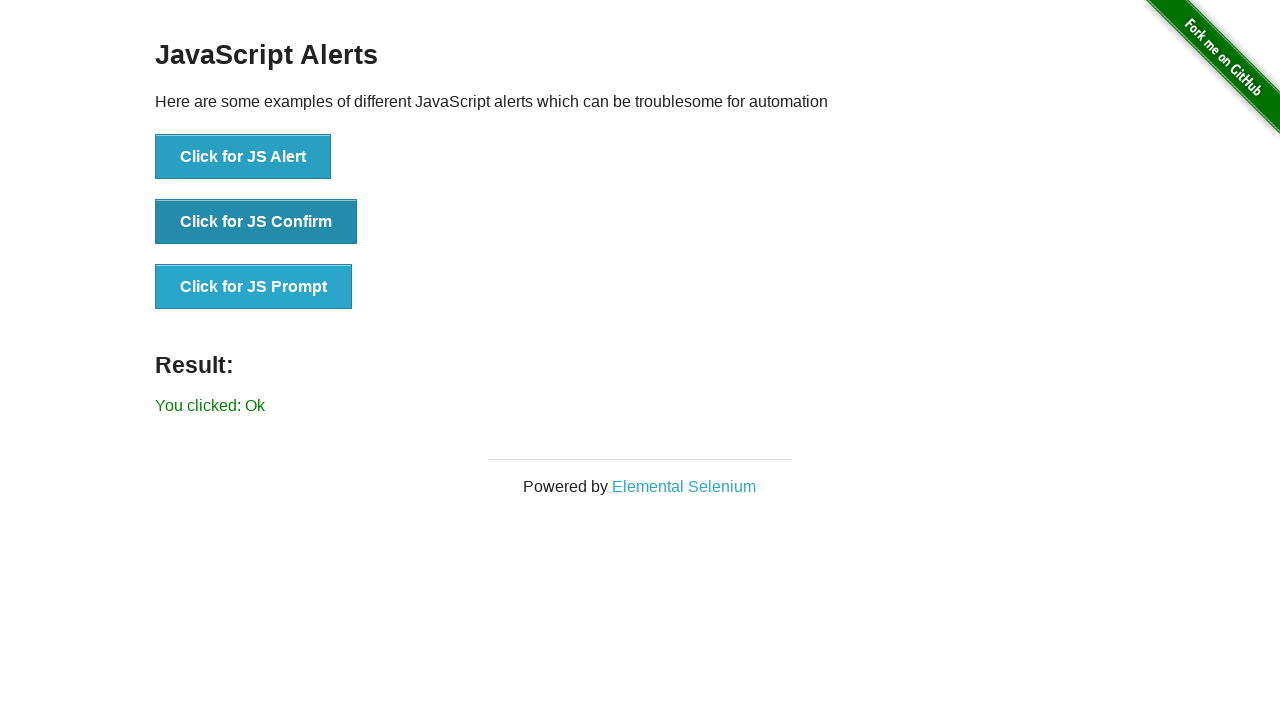

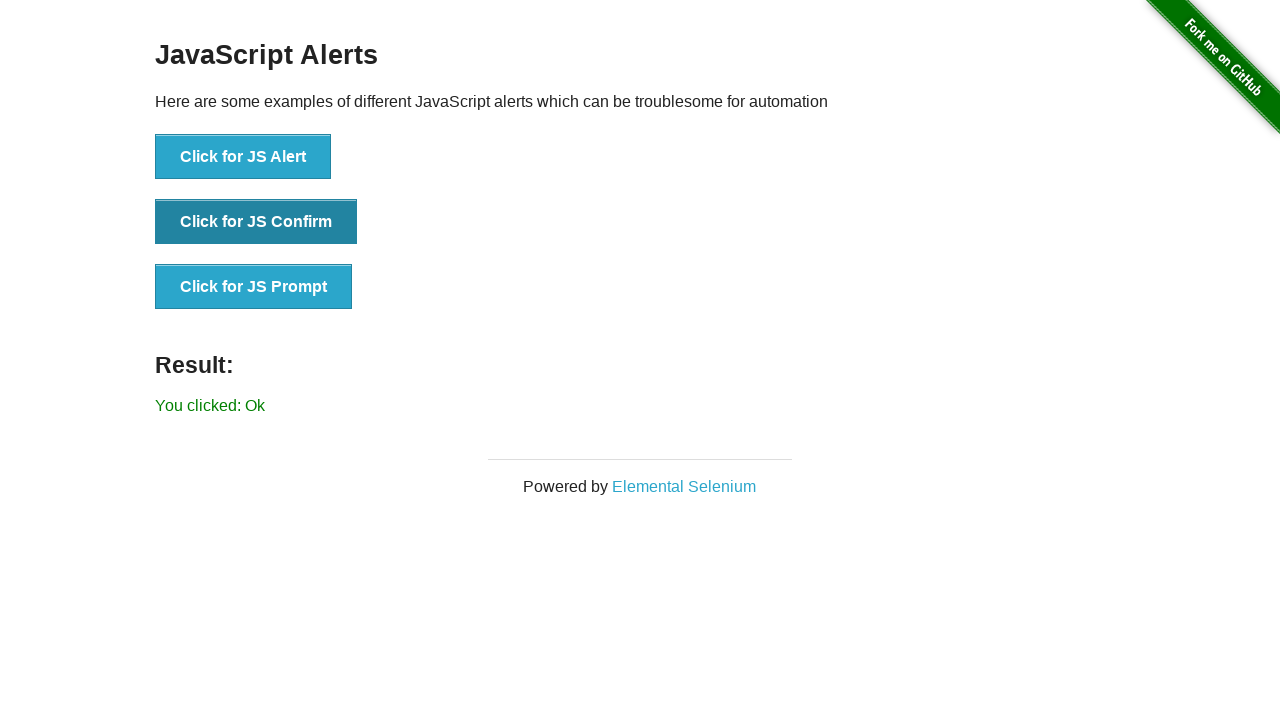